Tests clicking a button identified by its class attribute and handling the resulting alert dialog by accepting it and capturing the alert message.

Starting URL: http://uitestingplayground.com/classattr

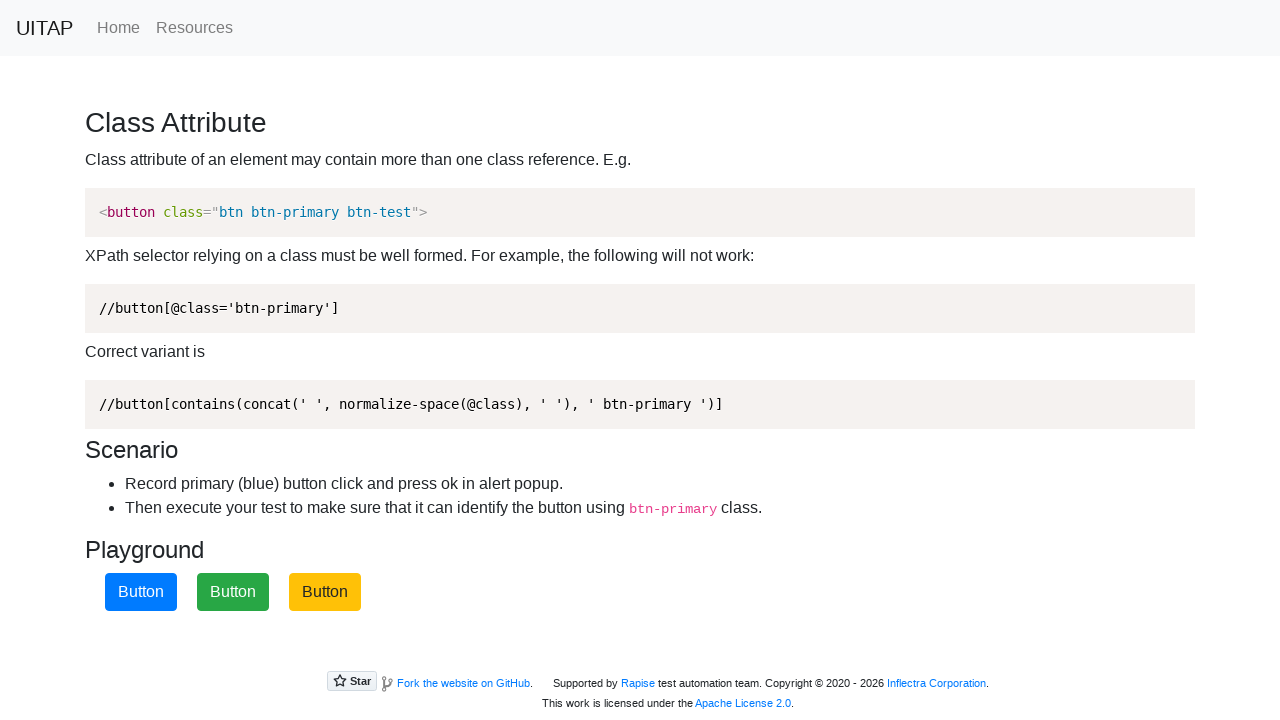

Set up dialog handler to capture and accept alert messages
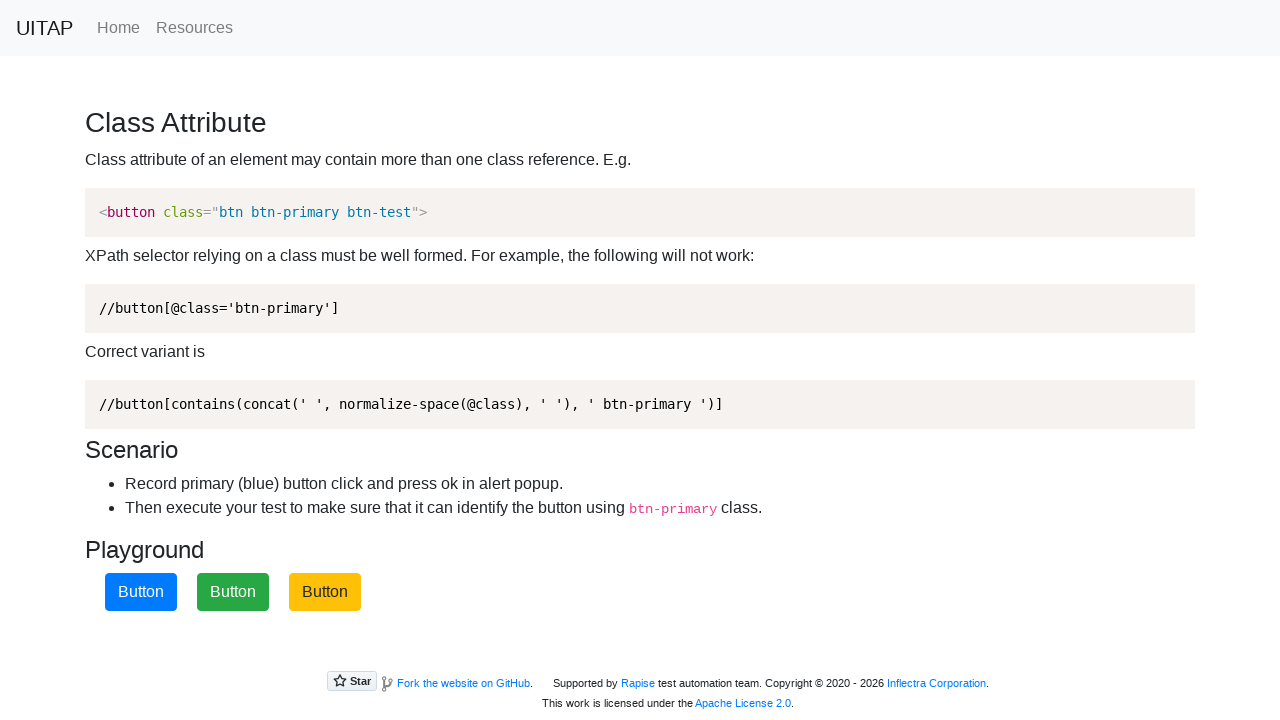

Clicked button identified by btn-primary class attribute at (141, 592) on xpath=//button[contains(@class,'btn-primary')]
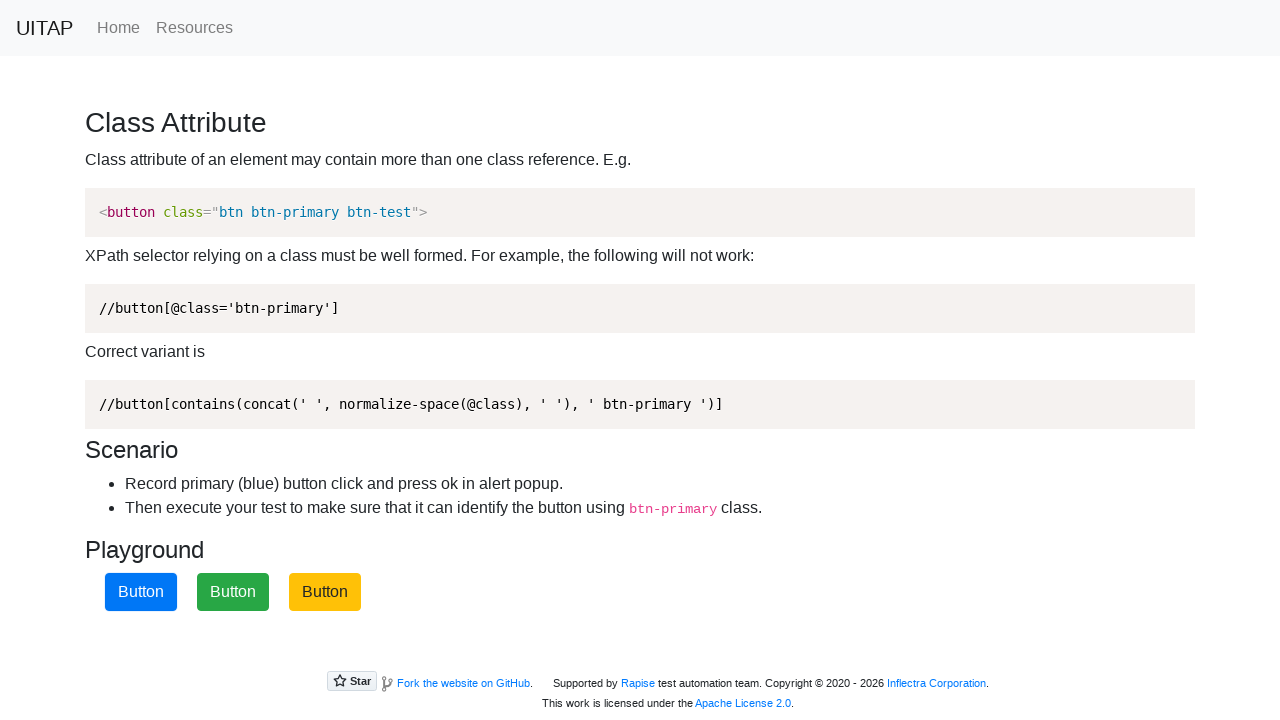

Waited for alert dialog to be handled and accepted
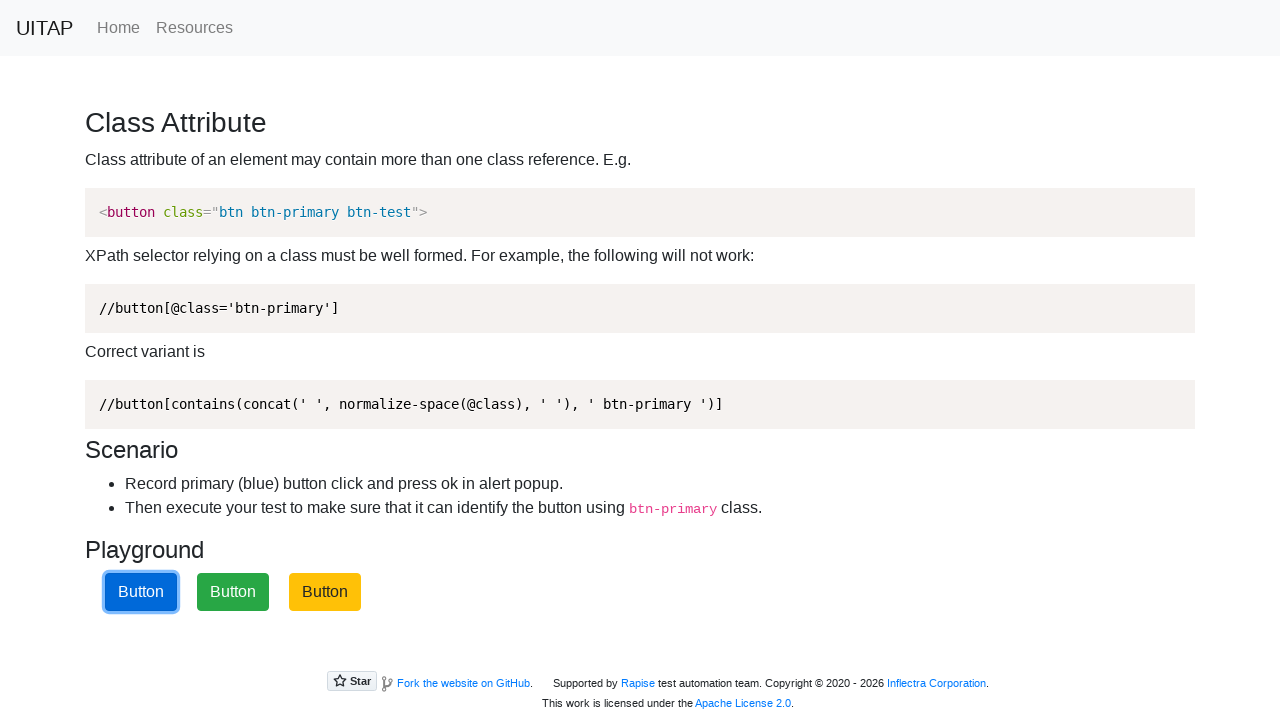

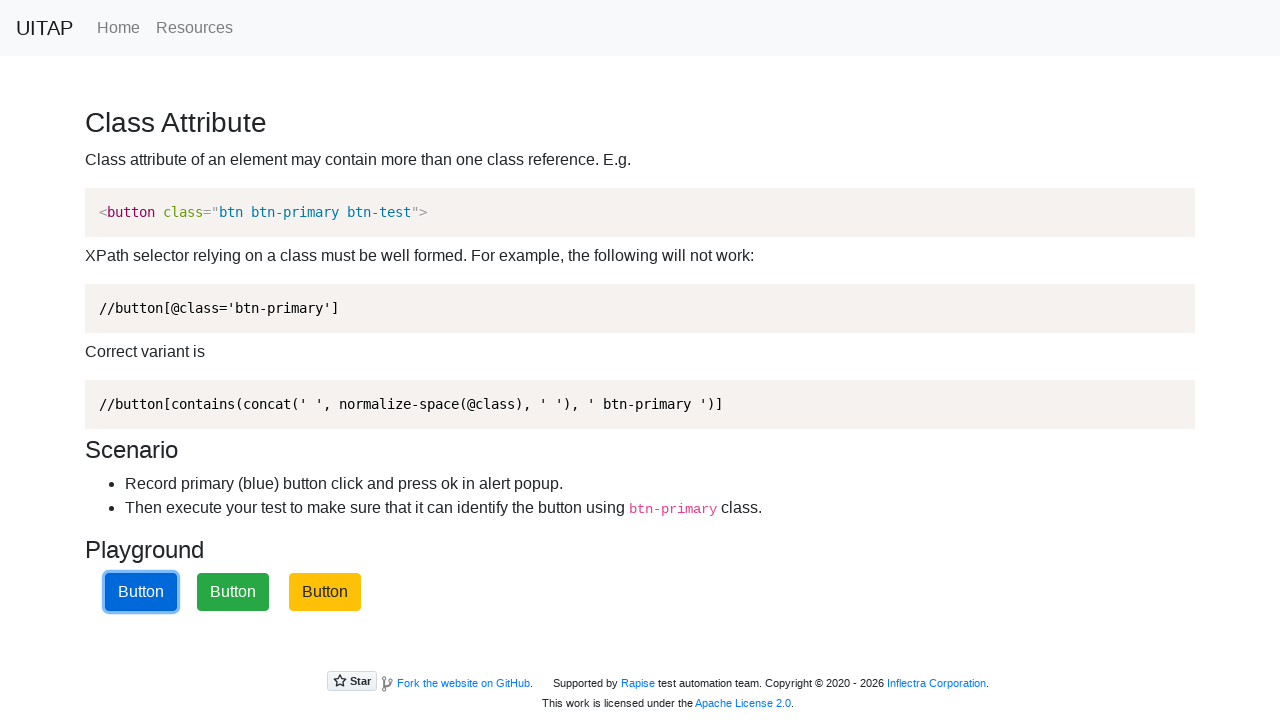